Tests adding 5 rows to a dynamic table by clicking "Add New" button, filling in name, department, and phone fields, then clicking the Add button for each row.

Starting URL: https://www.tutorialrepublic.com/snippets/bootstrap/table-with-add-and-delete-row-feature.php

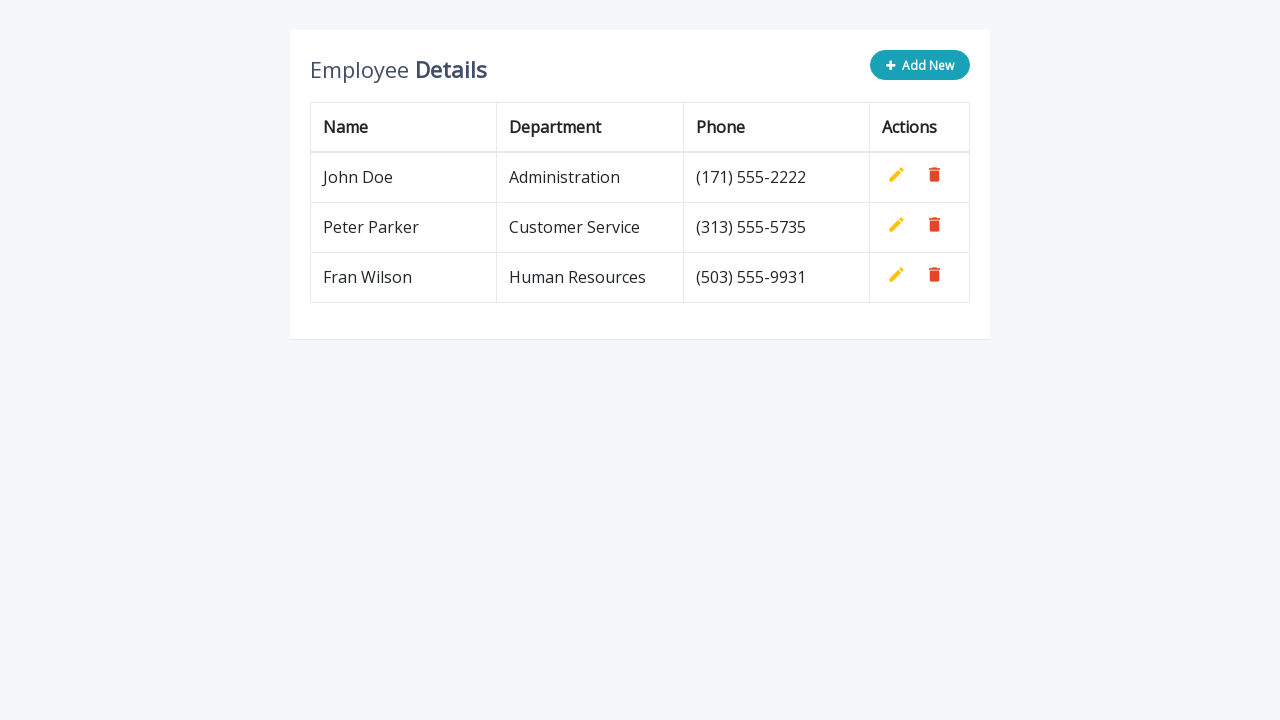

Navigated to the dynamic table page
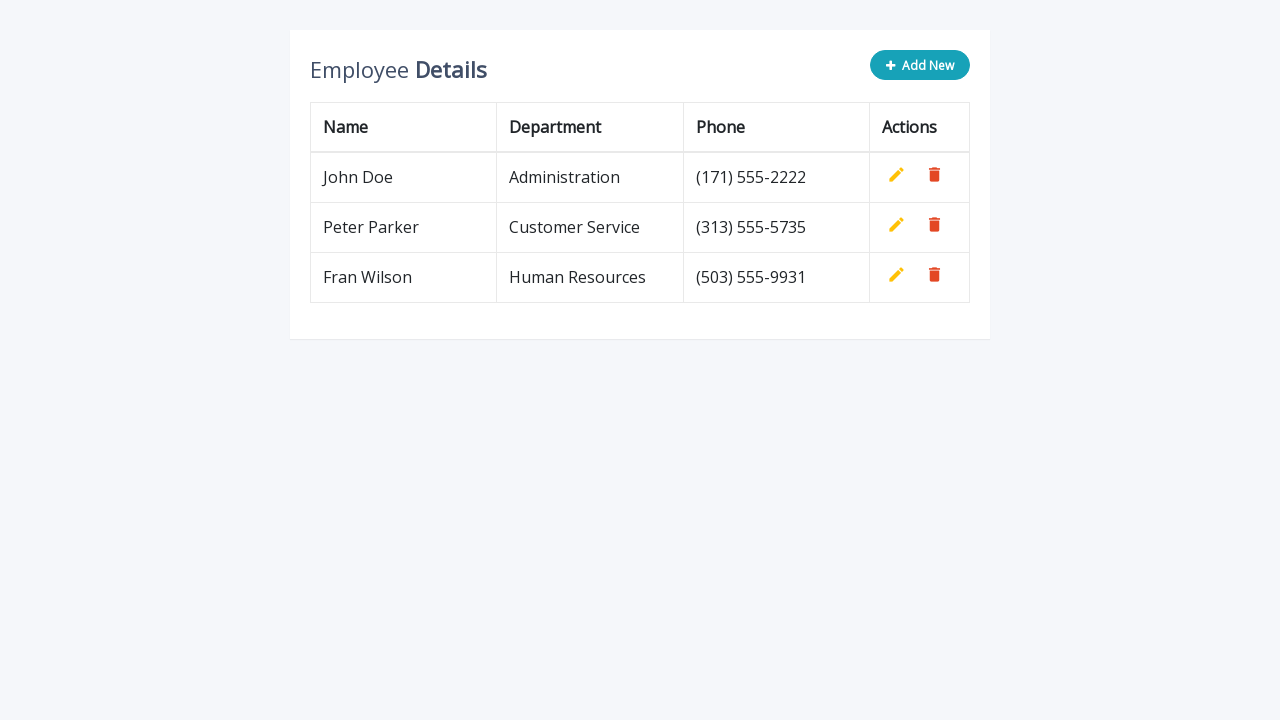

Clicked 'Add New' button for row 1 at (920, 65) on .btn-info
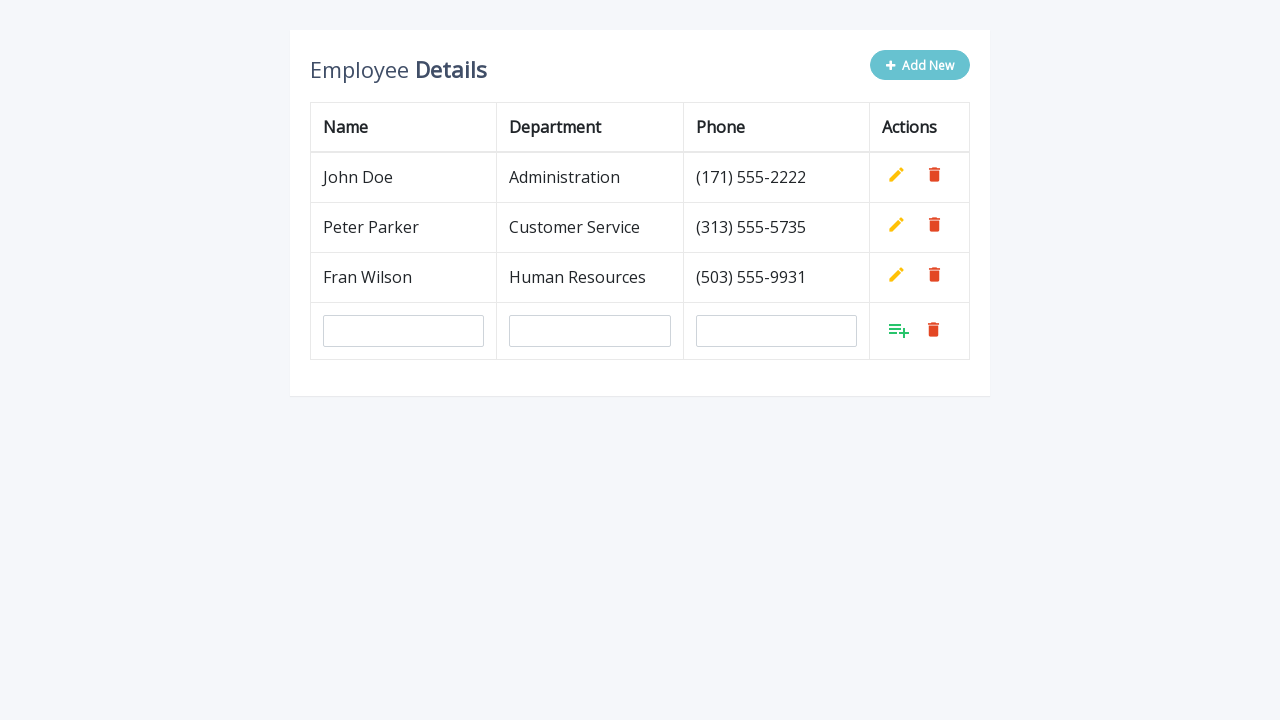

Filled name field with 'Aleksandra' for row 1 on input[name='name']
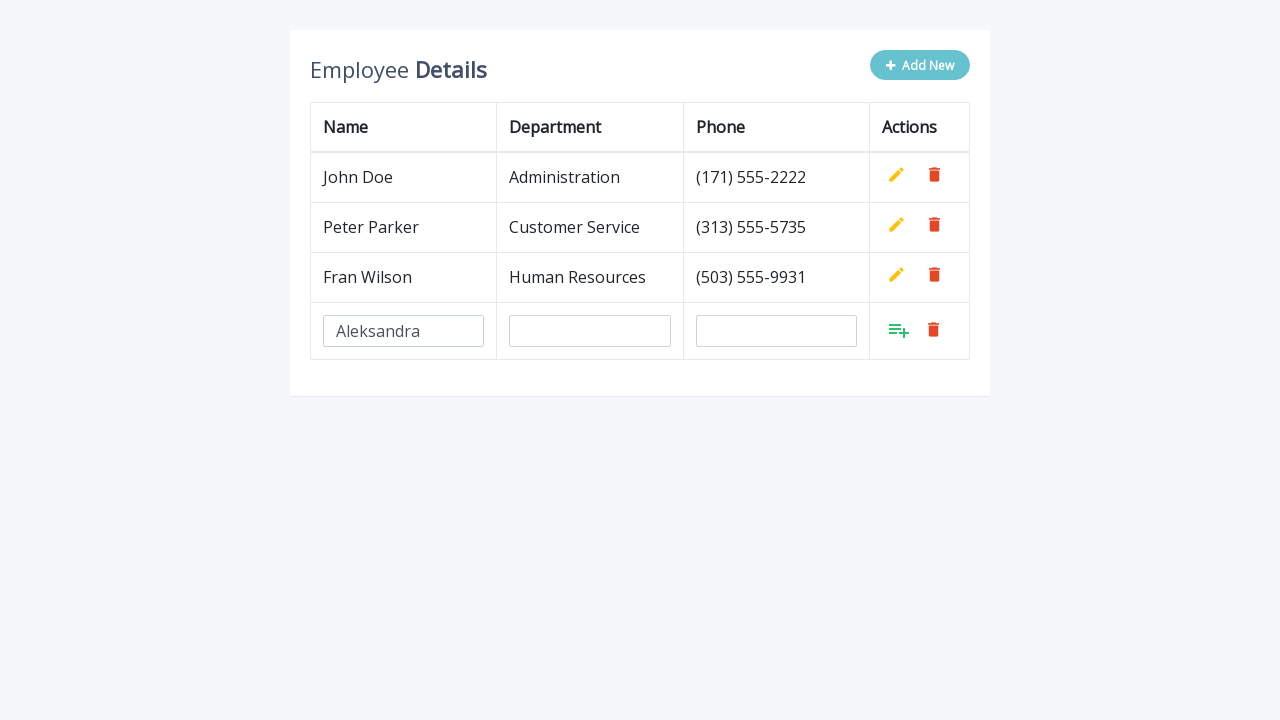

Filled department field with 'QA trainee' for row 1 on input[name='department']
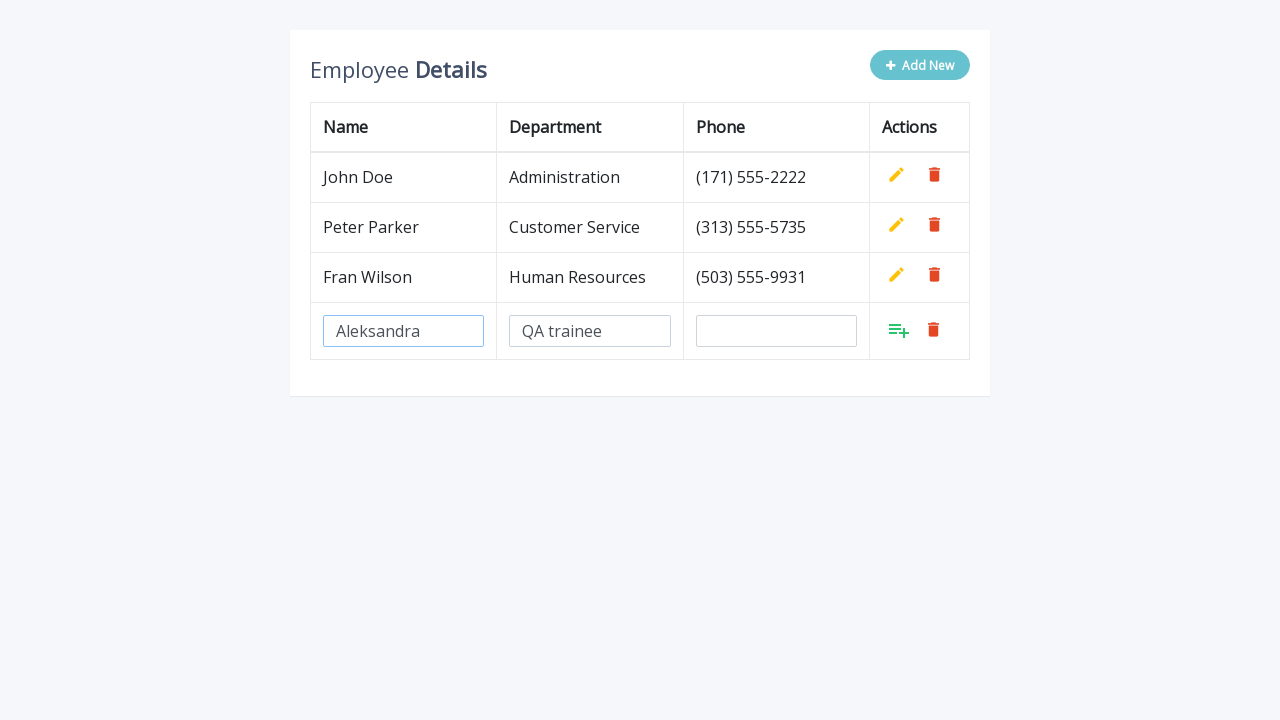

Filled phone field with '4686811633141' for row 1 on input[name='phone']
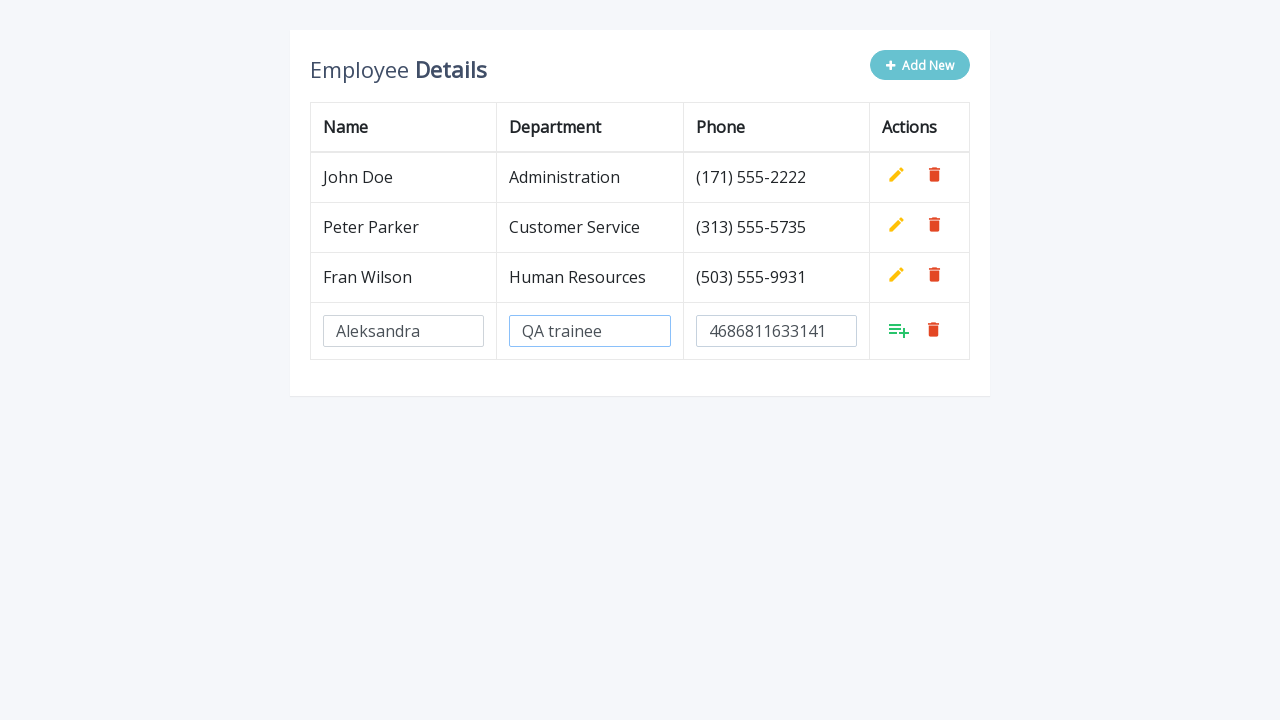

Clicked Add button to submit row 1 at (899, 330) on xpath=//*[contains(@class, 'table-bordered')]/tbody/tr[last()]/td[last()]/a
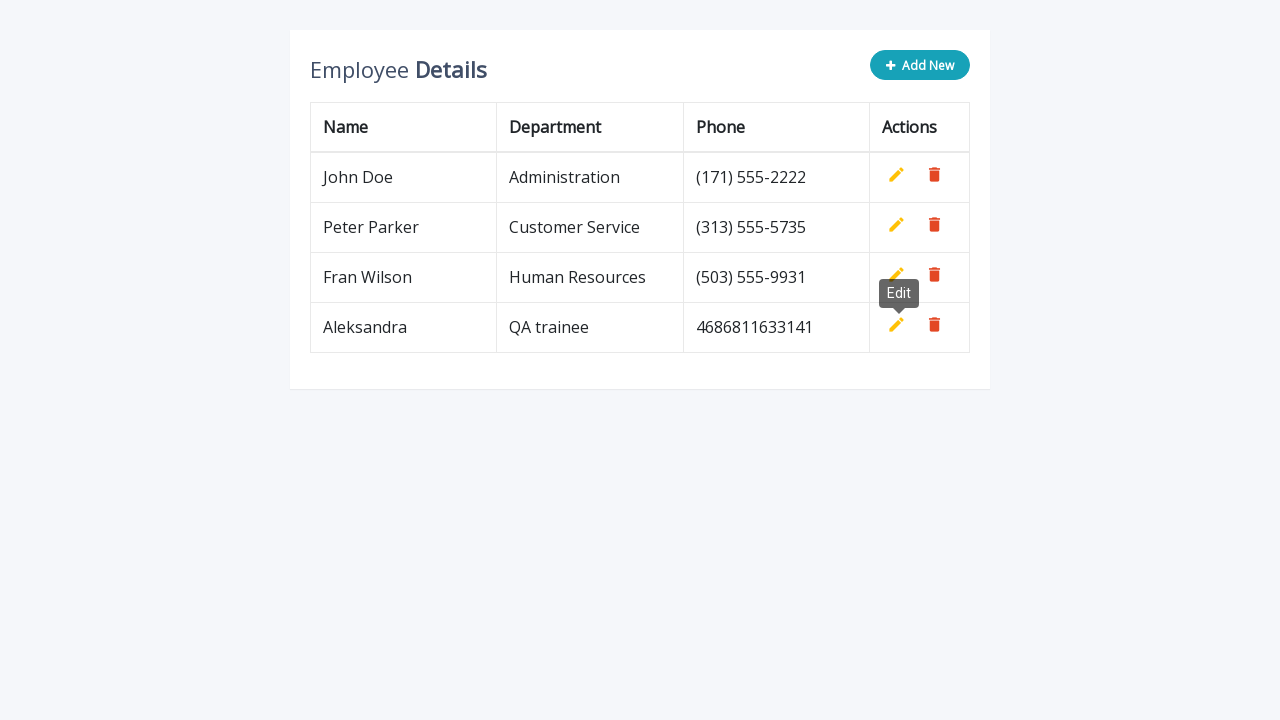

Waited 500ms before adding next row
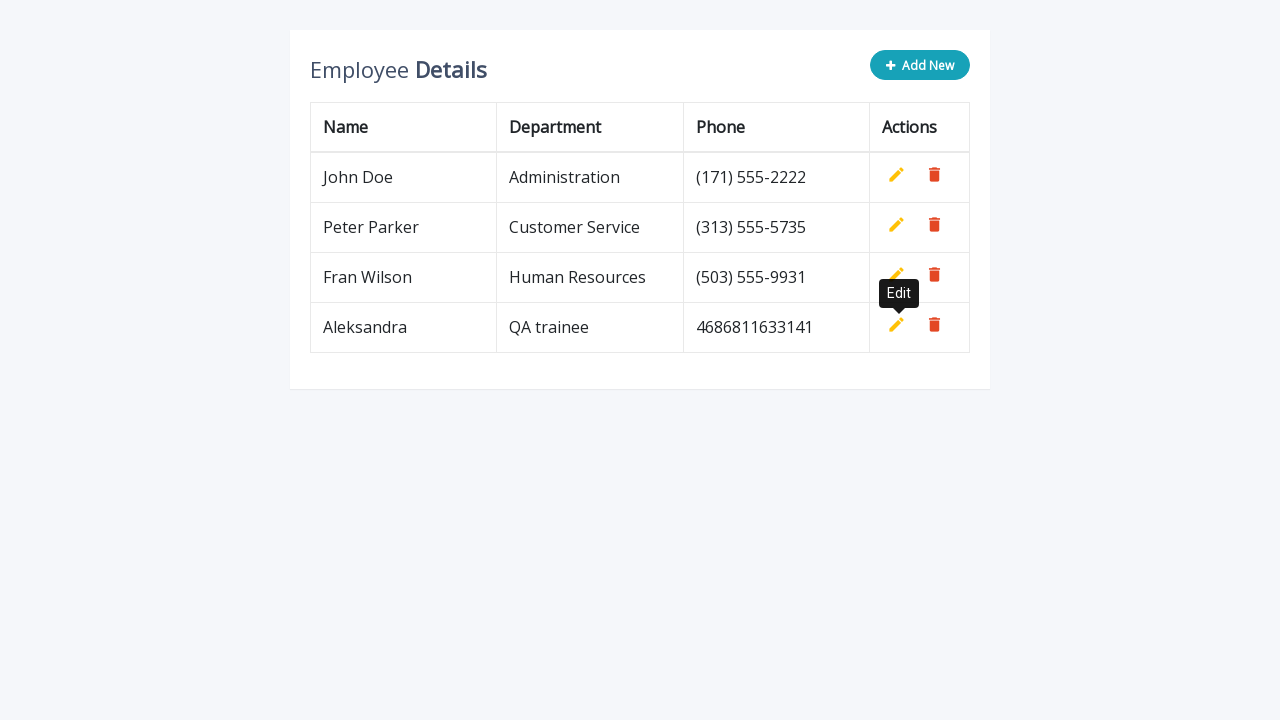

Clicked 'Add New' button for row 2 at (920, 65) on .btn-info
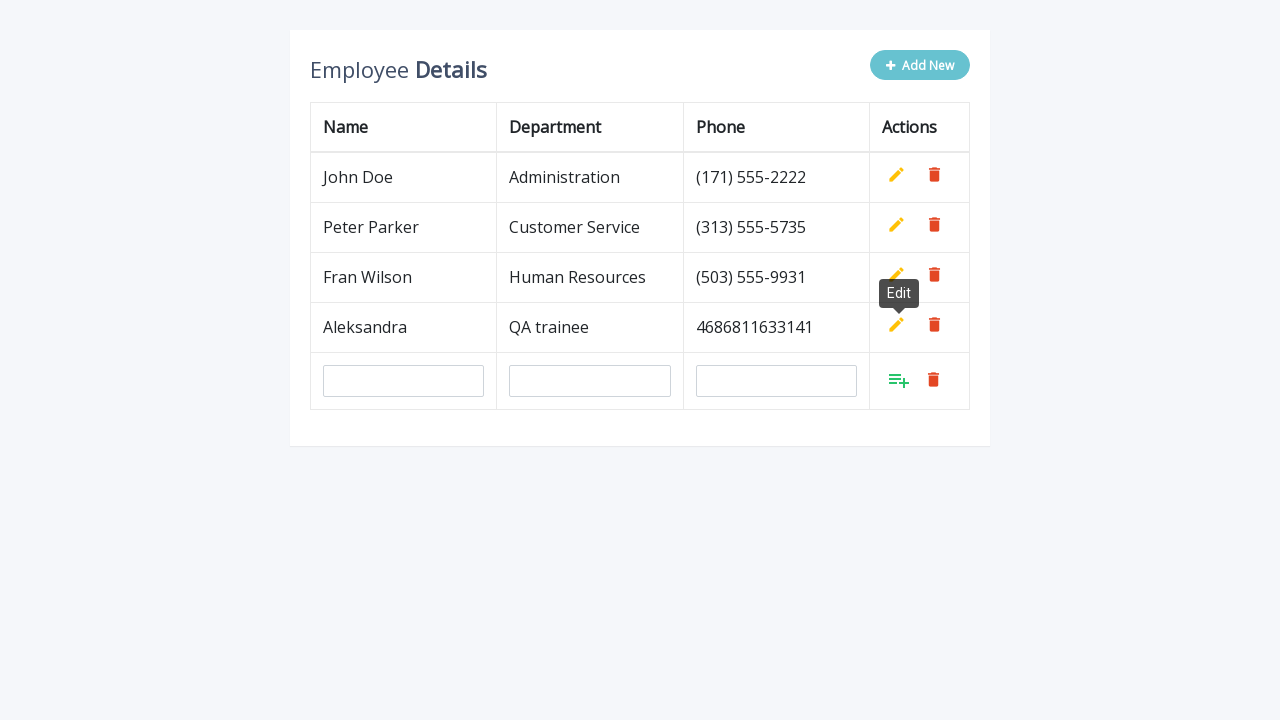

Filled name field with 'Aleksandra' for row 2 on input[name='name']
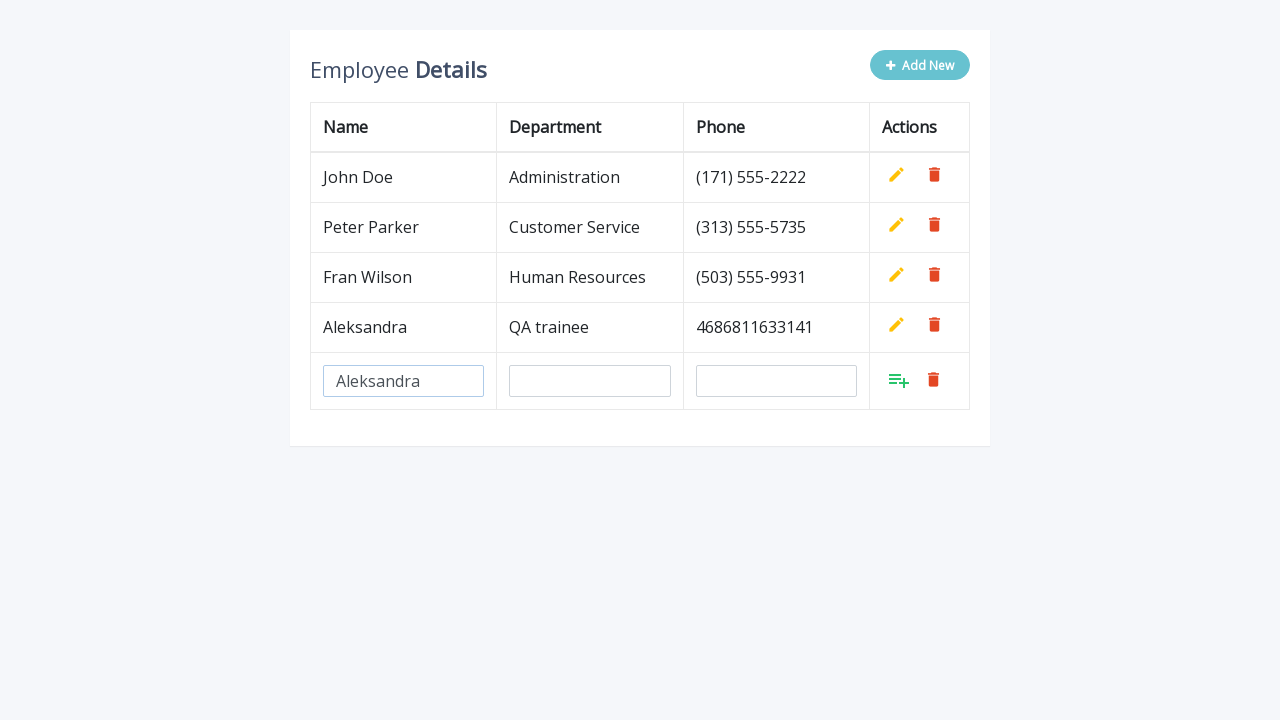

Filled department field with 'QA trainee' for row 2 on input[name='department']
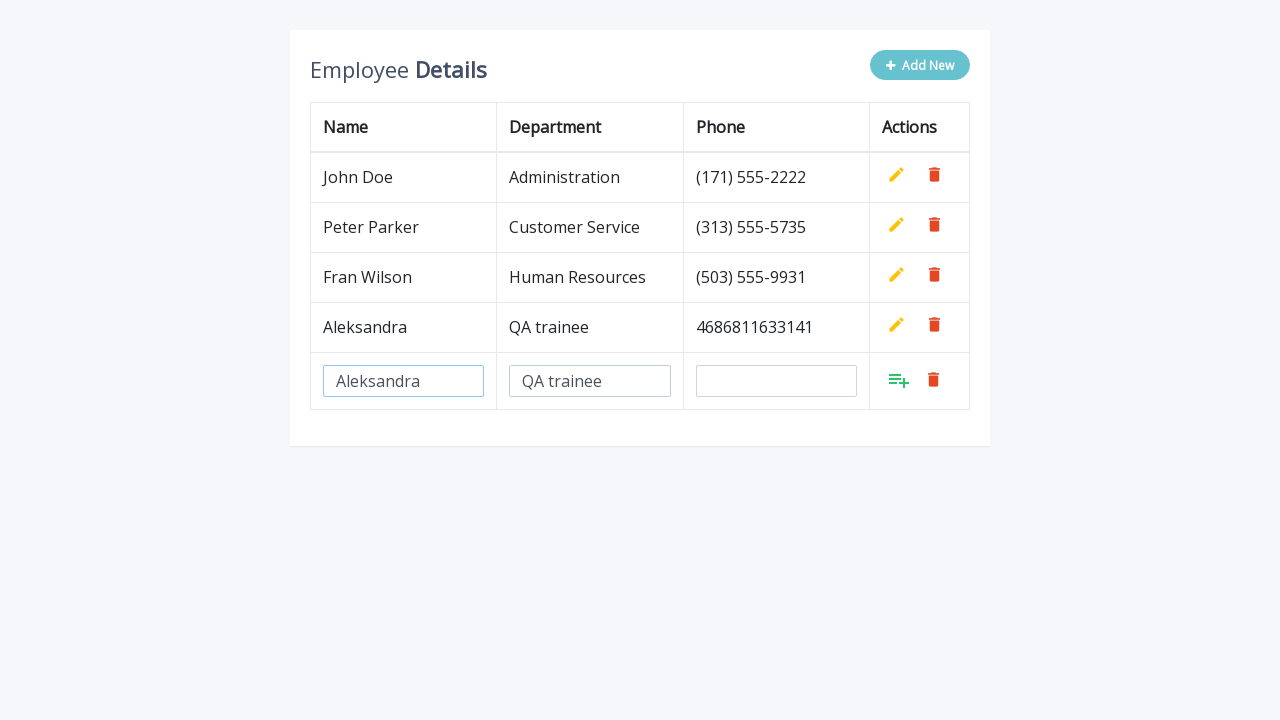

Filled phone field with '4686811633141' for row 2 on input[name='phone']
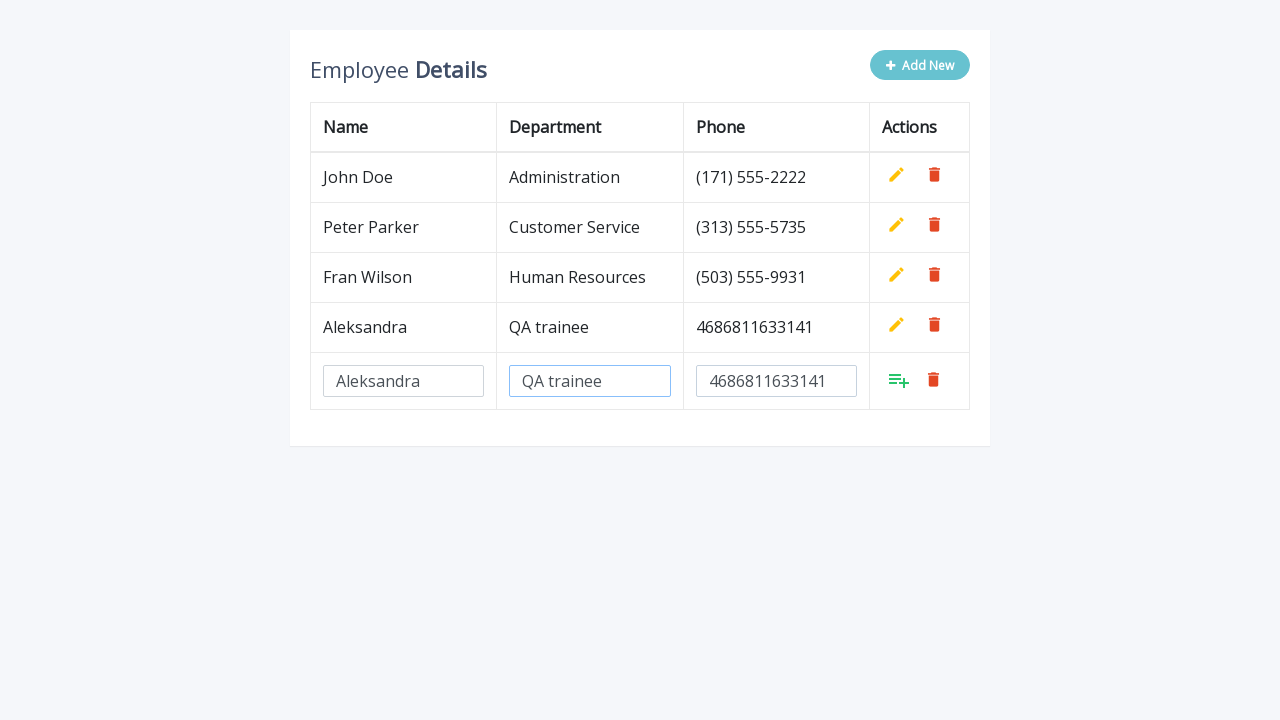

Clicked Add button to submit row 2 at (899, 380) on xpath=//*[contains(@class, 'table-bordered')]/tbody/tr[last()]/td[last()]/a
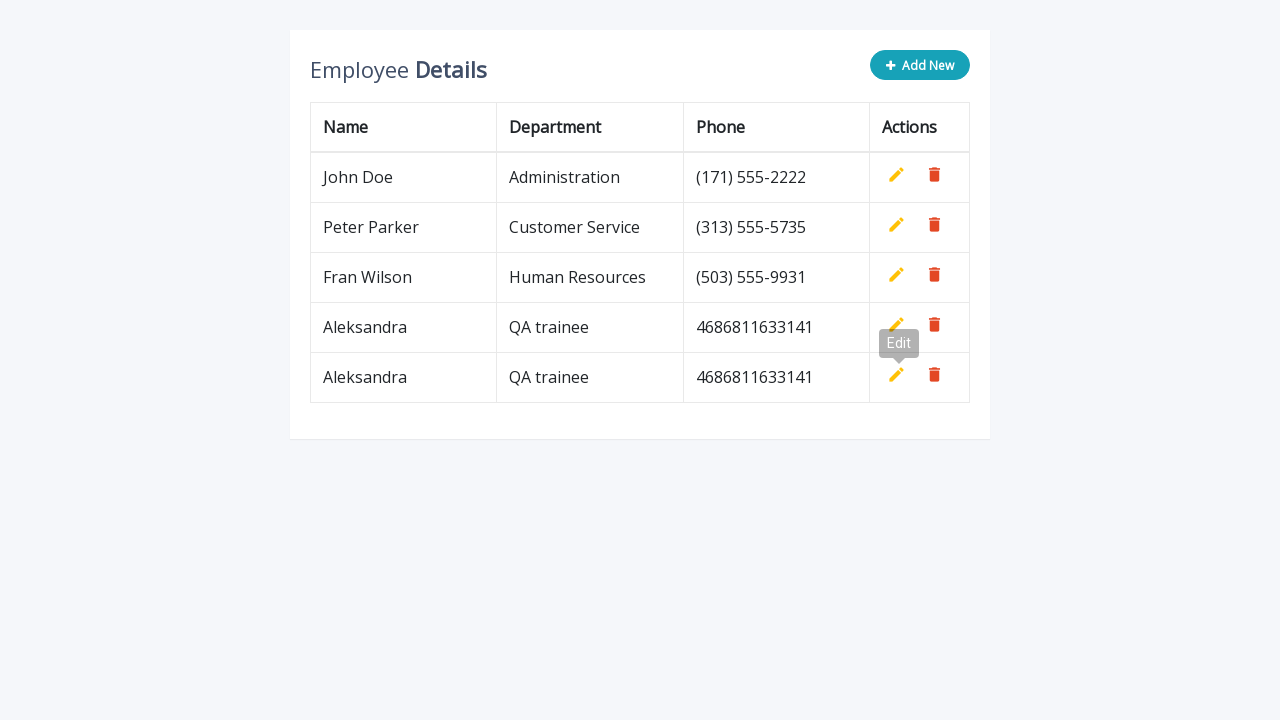

Waited 500ms before adding next row
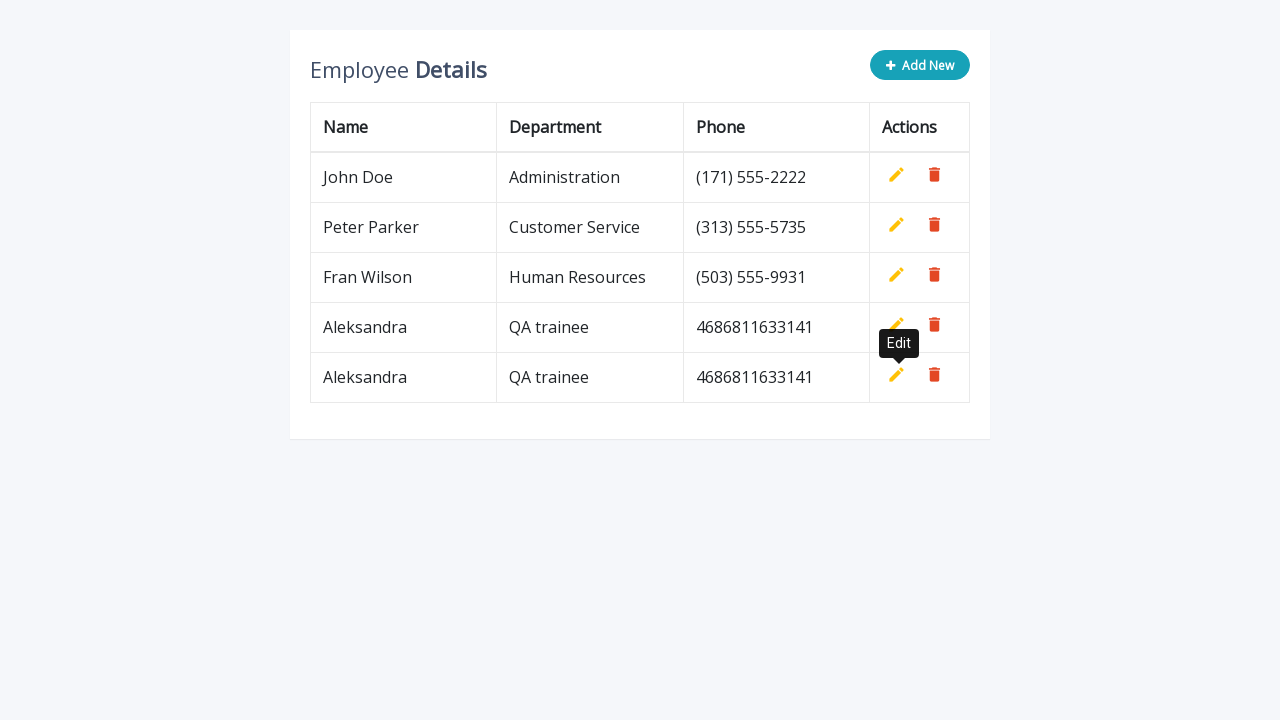

Clicked 'Add New' button for row 3 at (920, 65) on .btn-info
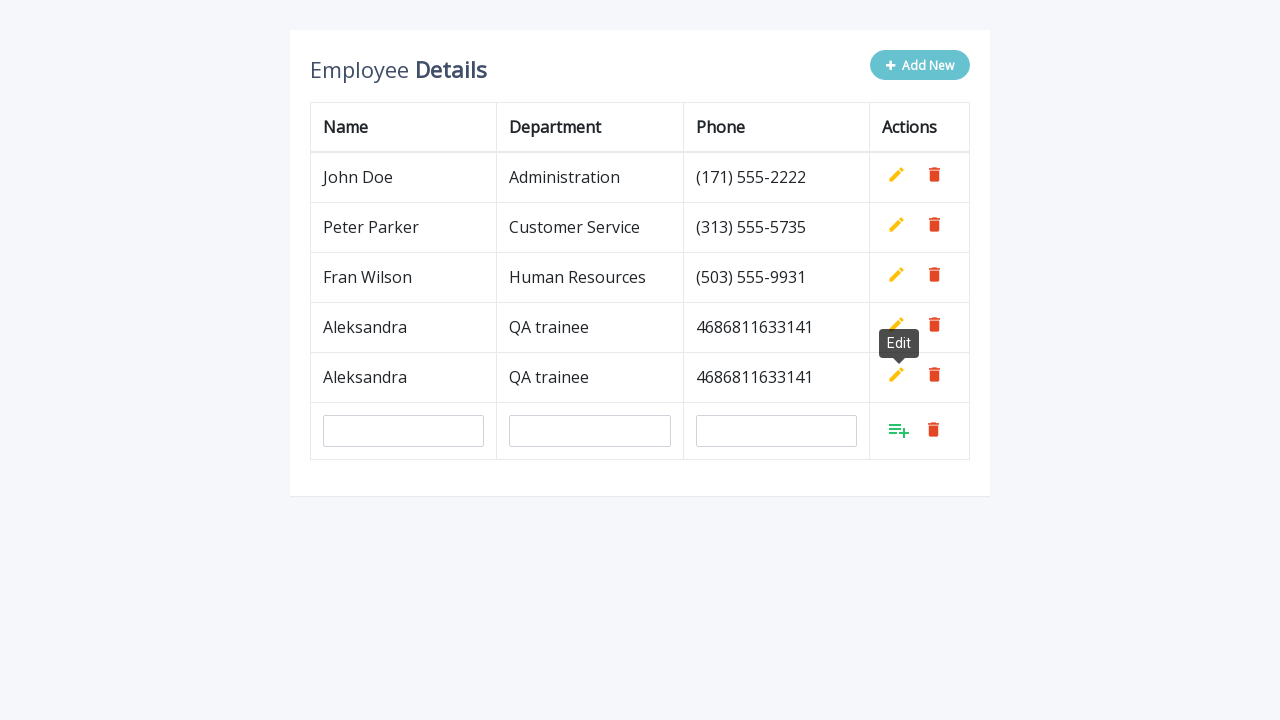

Filled name field with 'Aleksandra' for row 3 on input[name='name']
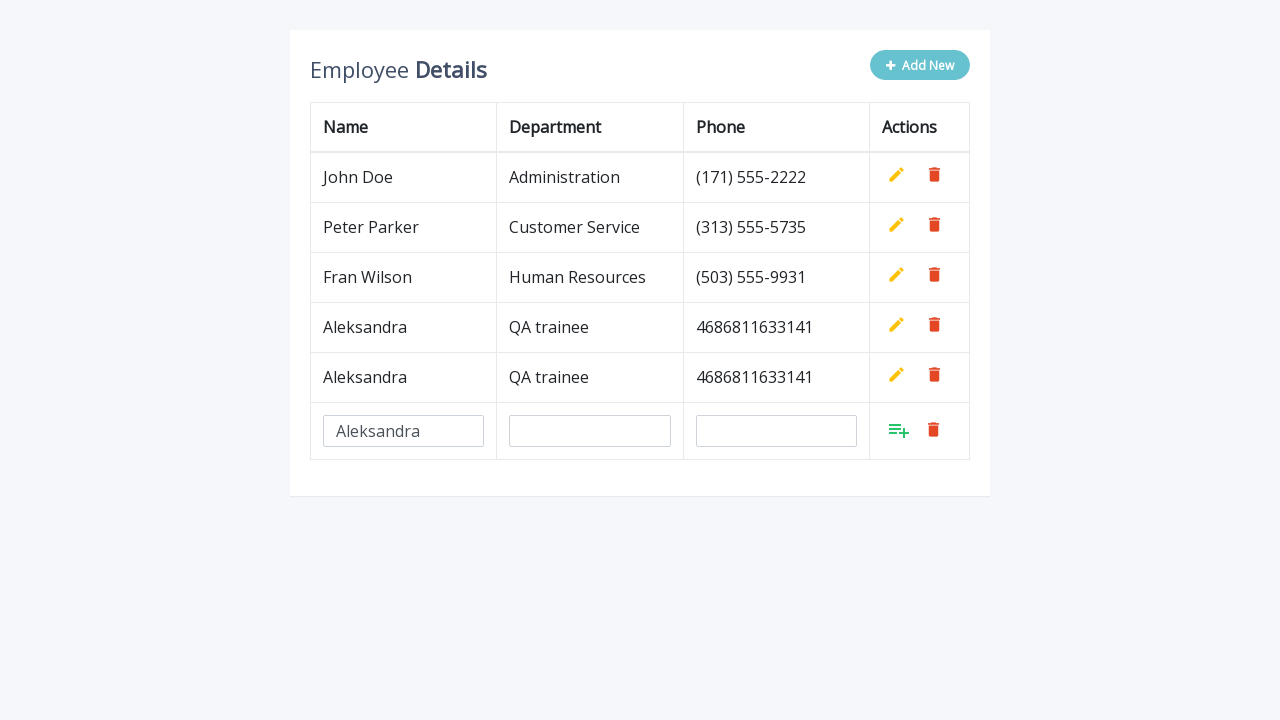

Filled department field with 'QA trainee' for row 3 on input[name='department']
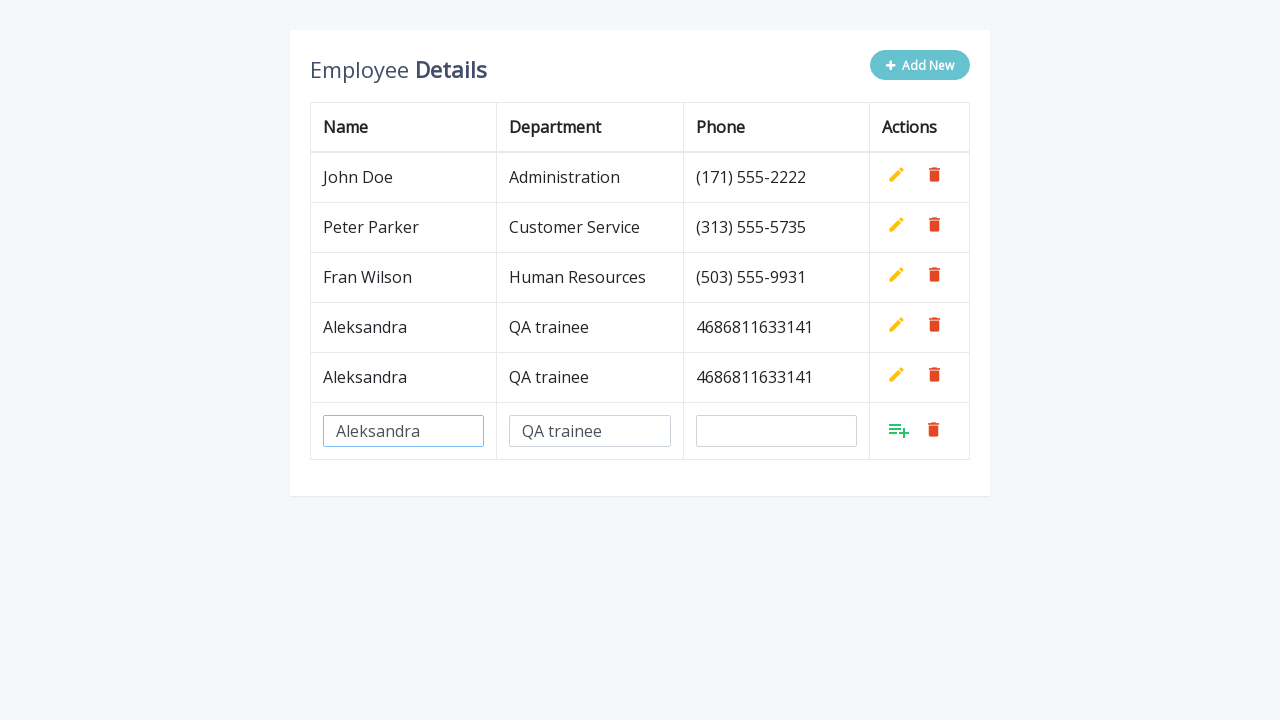

Filled phone field with '4686811633141' for row 3 on input[name='phone']
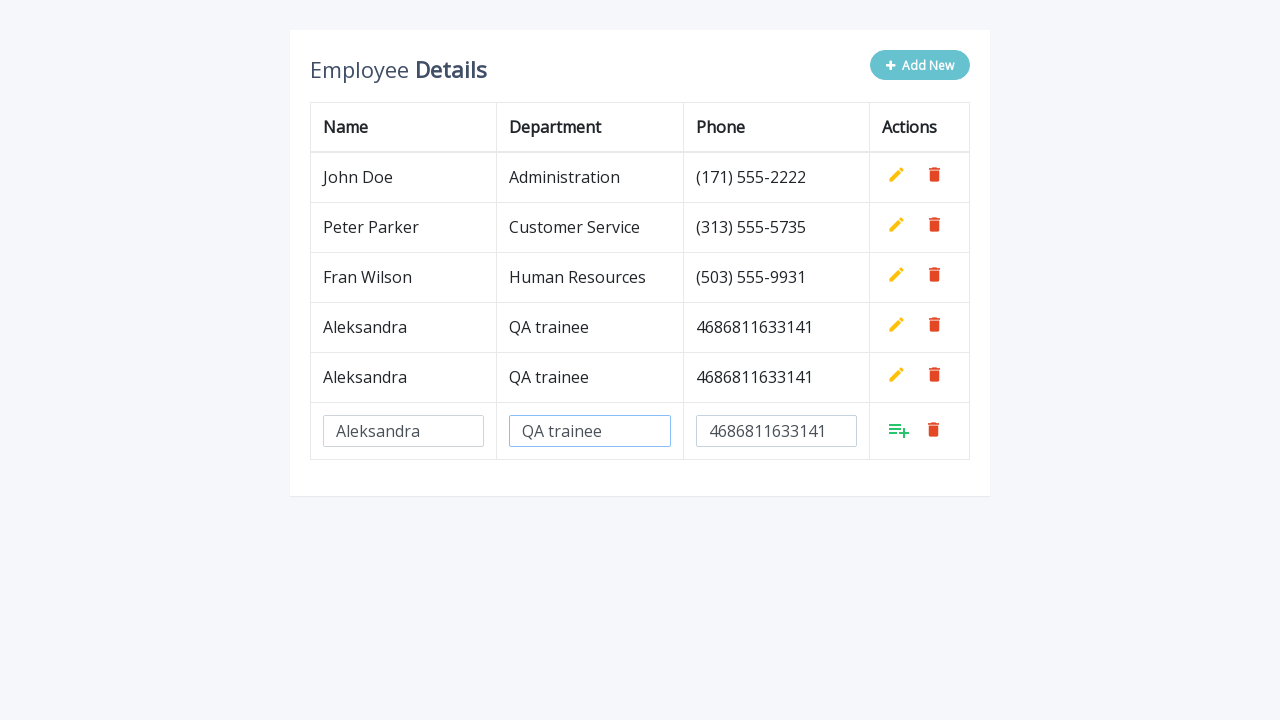

Clicked Add button to submit row 3 at (899, 430) on xpath=//*[contains(@class, 'table-bordered')]/tbody/tr[last()]/td[last()]/a
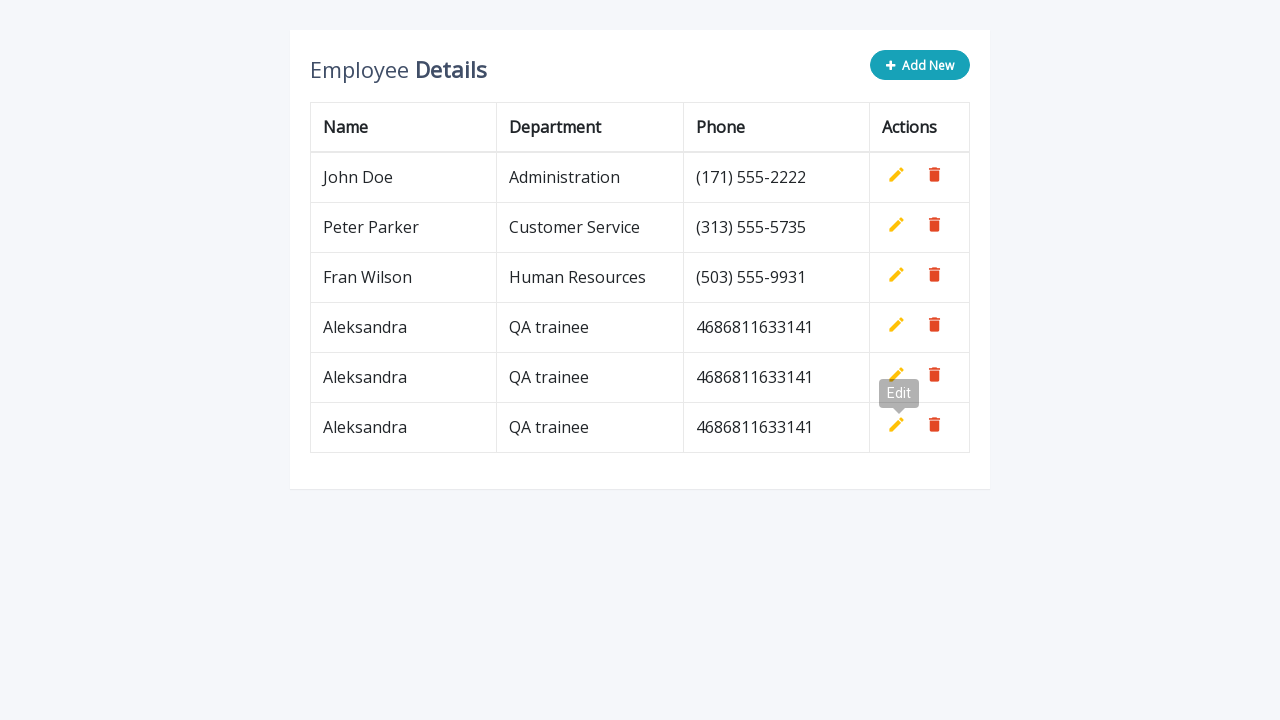

Waited 500ms before adding next row
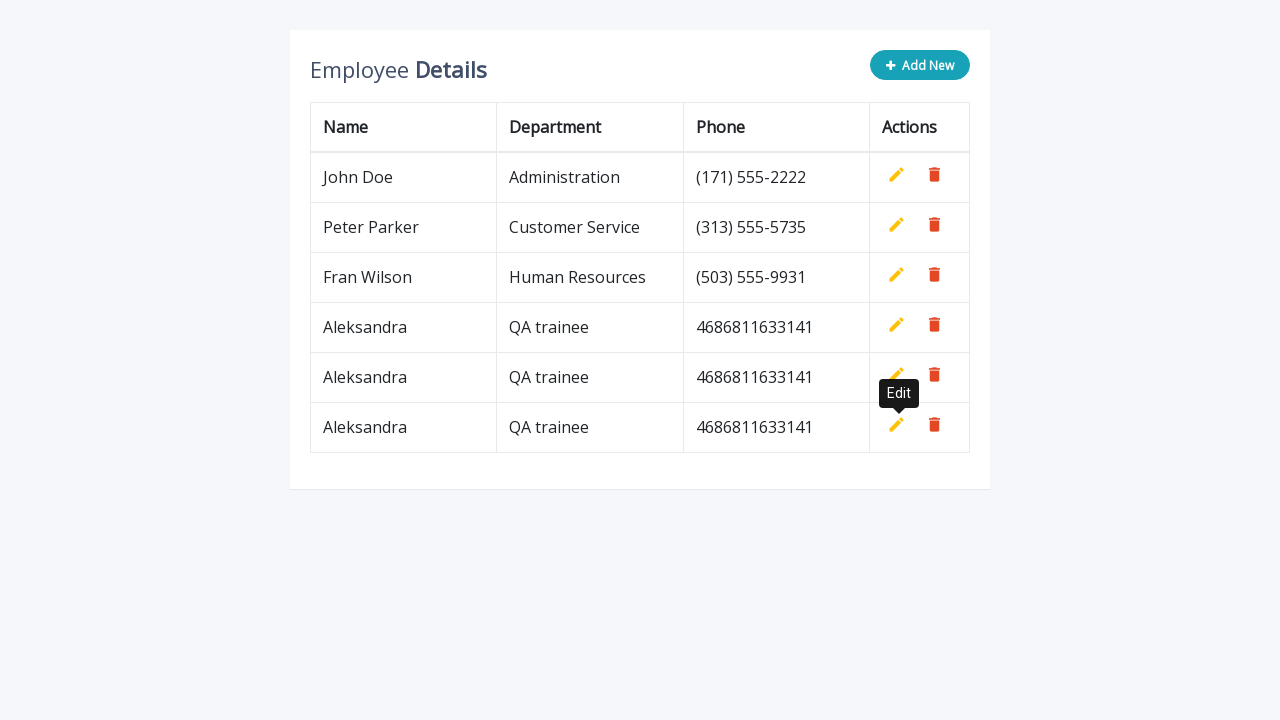

Clicked 'Add New' button for row 4 at (920, 65) on .btn-info
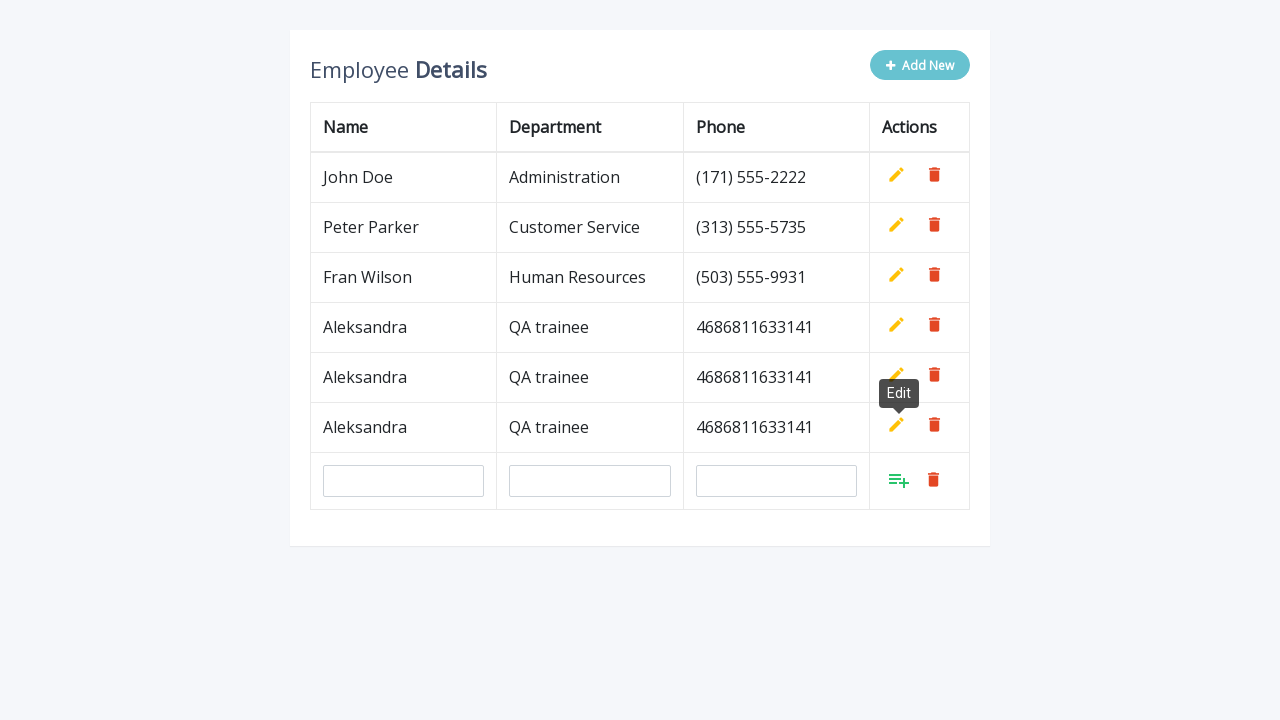

Filled name field with 'Aleksandra' for row 4 on input[name='name']
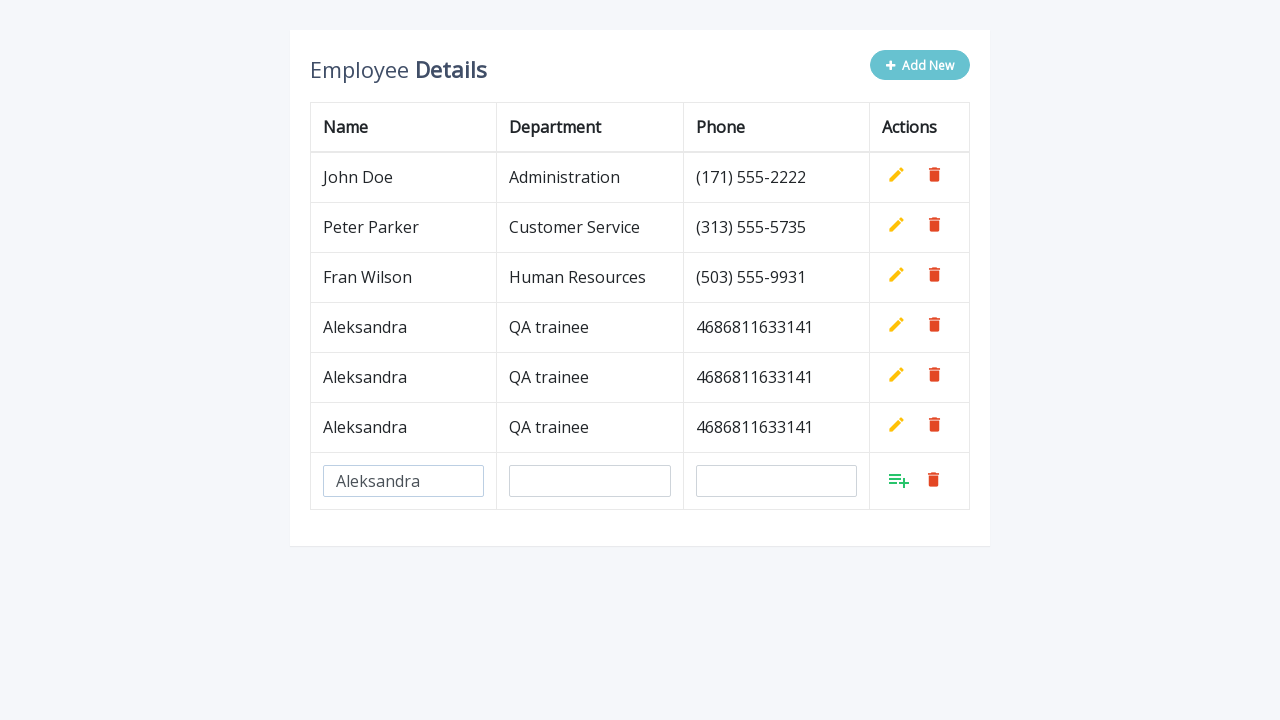

Filled department field with 'QA trainee' for row 4 on input[name='department']
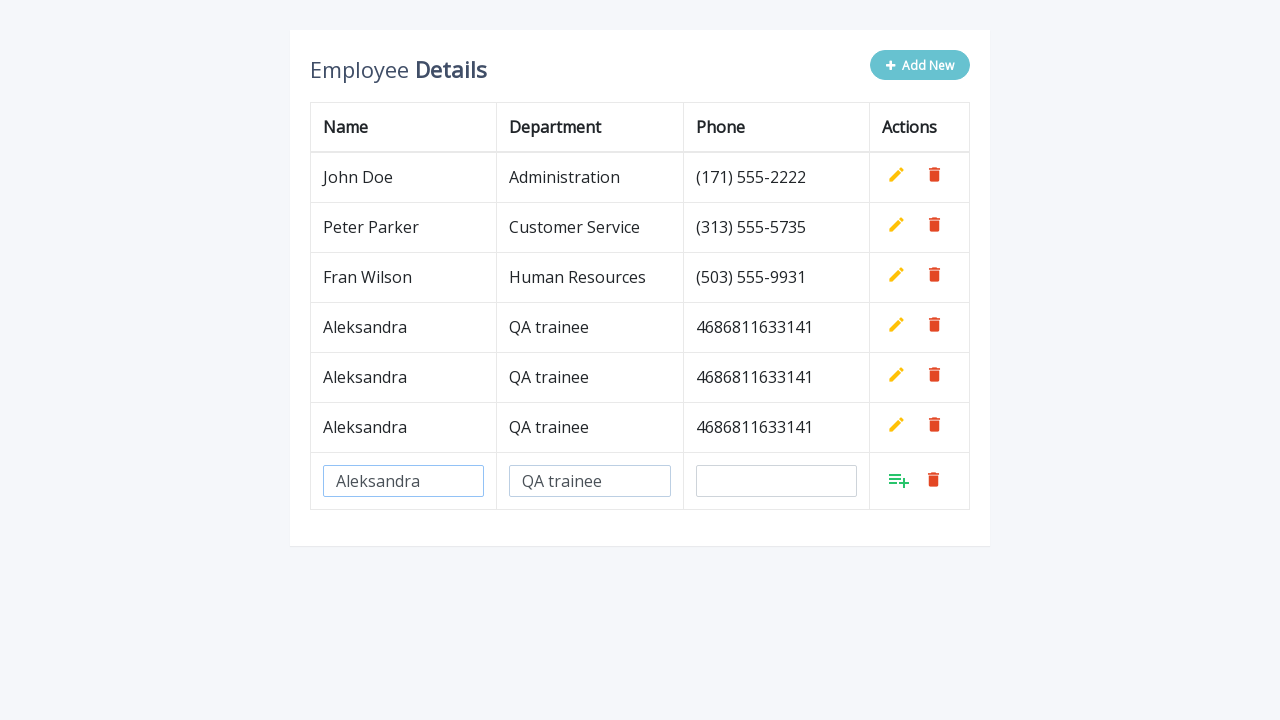

Filled phone field with '4686811633141' for row 4 on input[name='phone']
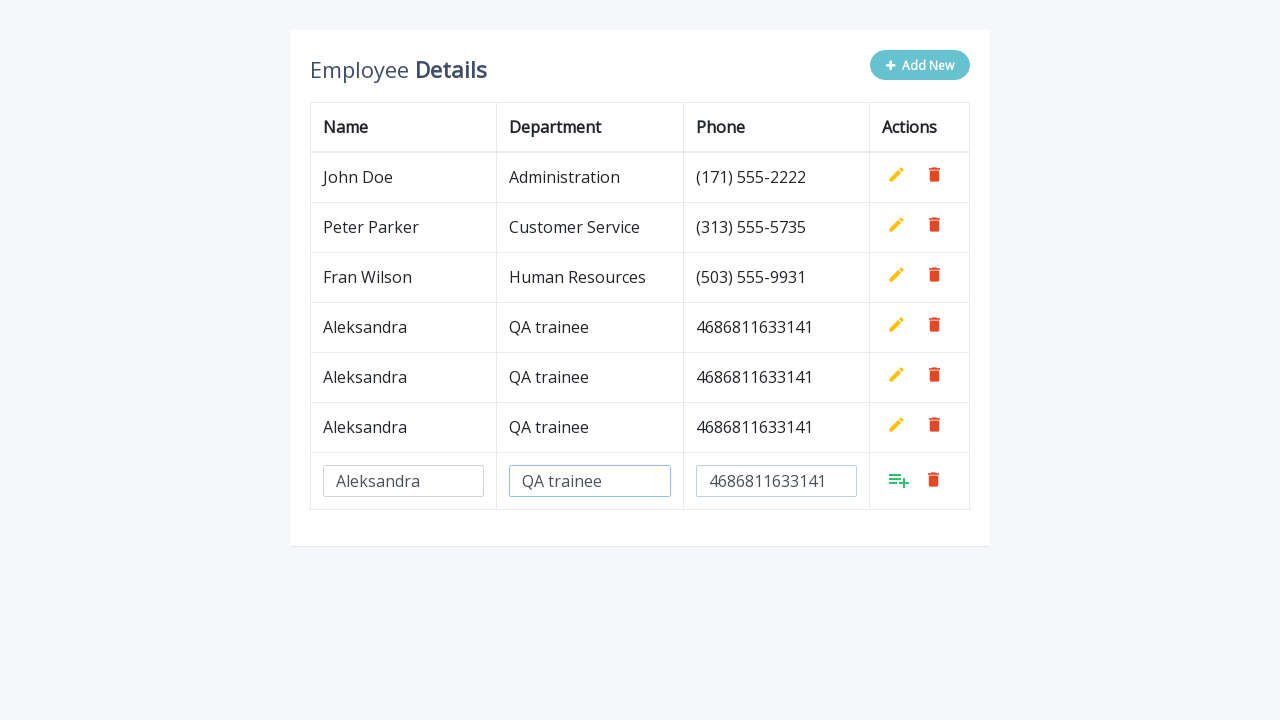

Clicked Add button to submit row 4 at (899, 480) on xpath=//*[contains(@class, 'table-bordered')]/tbody/tr[last()]/td[last()]/a
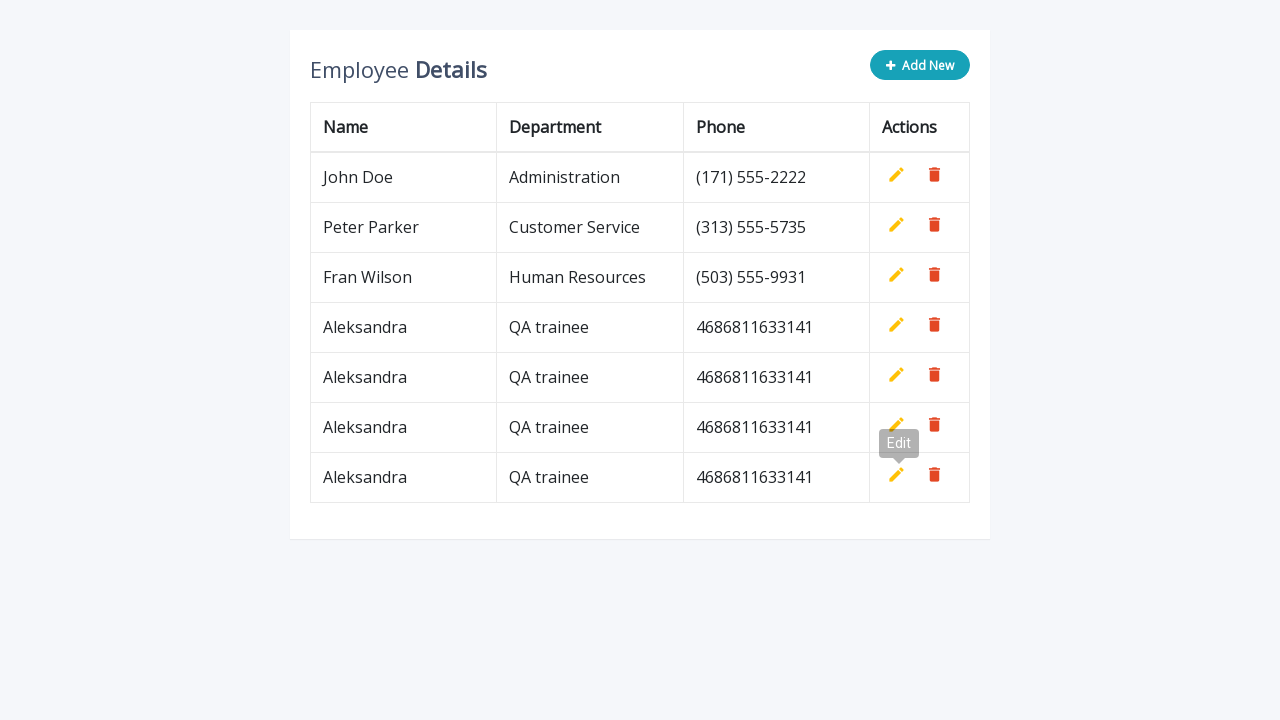

Waited 500ms before adding next row
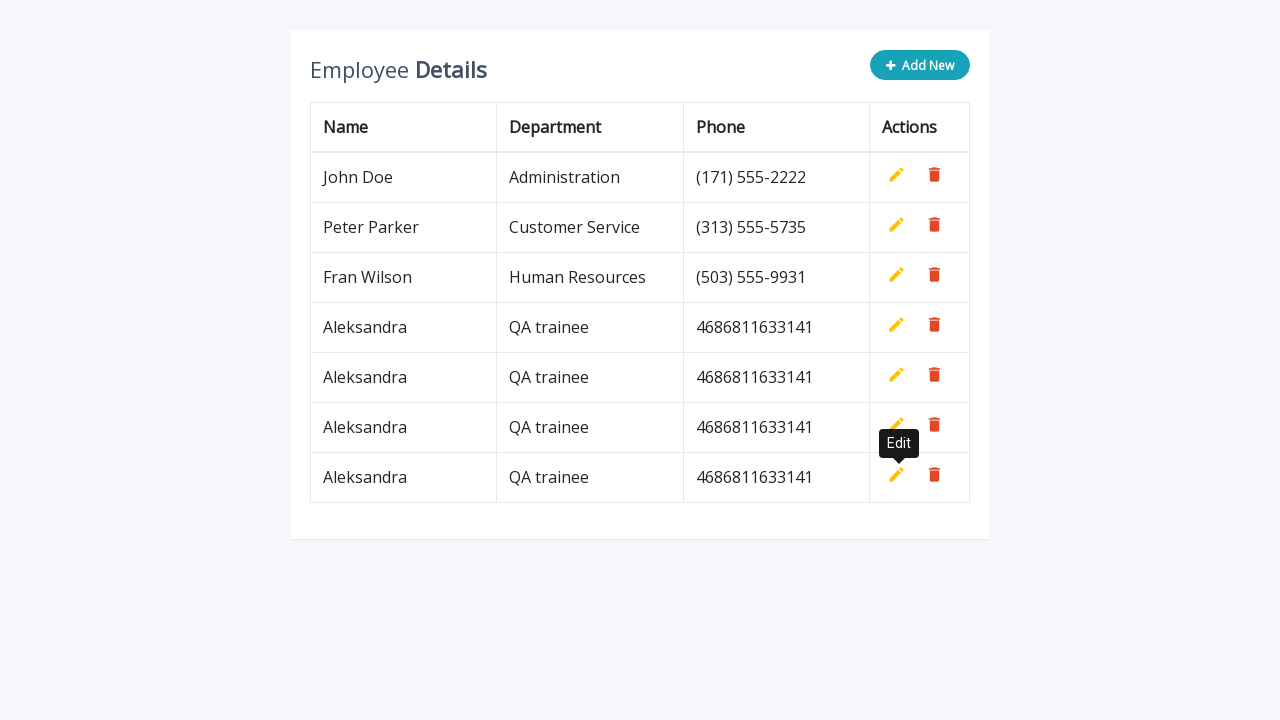

Clicked 'Add New' button for row 5 at (920, 65) on .btn-info
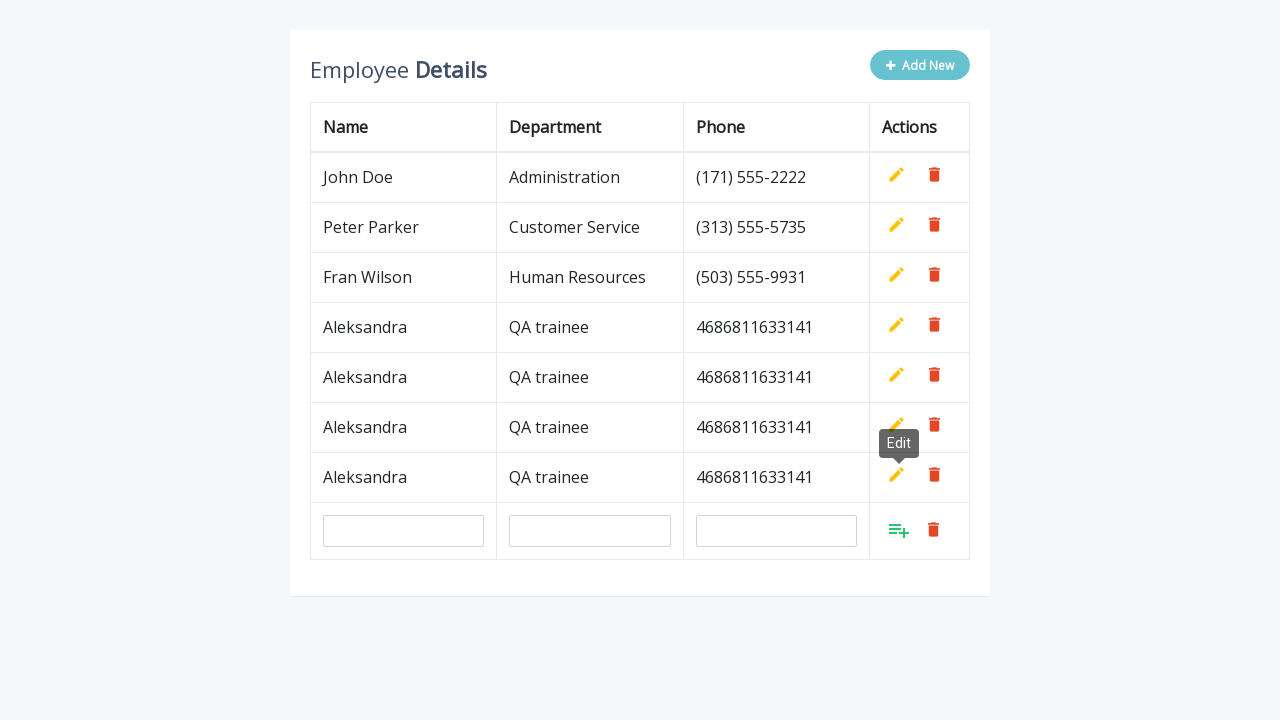

Filled name field with 'Aleksandra' for row 5 on input[name='name']
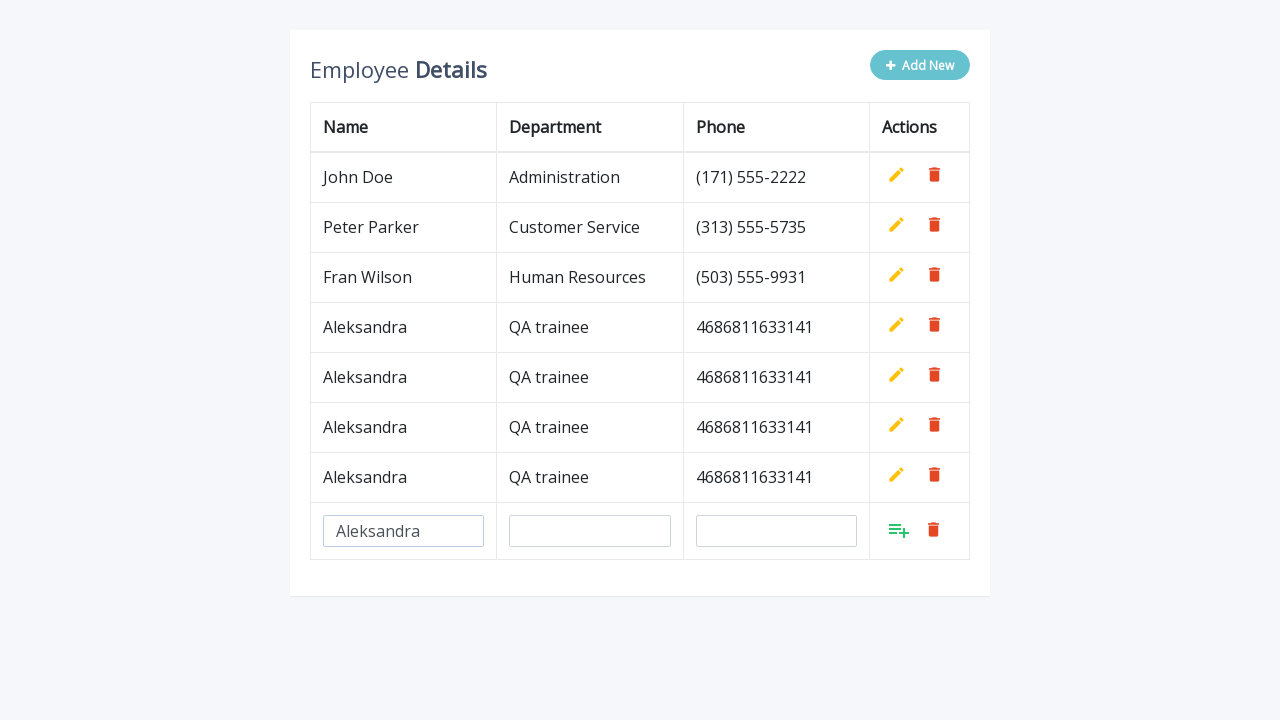

Filled department field with 'QA trainee' for row 5 on input[name='department']
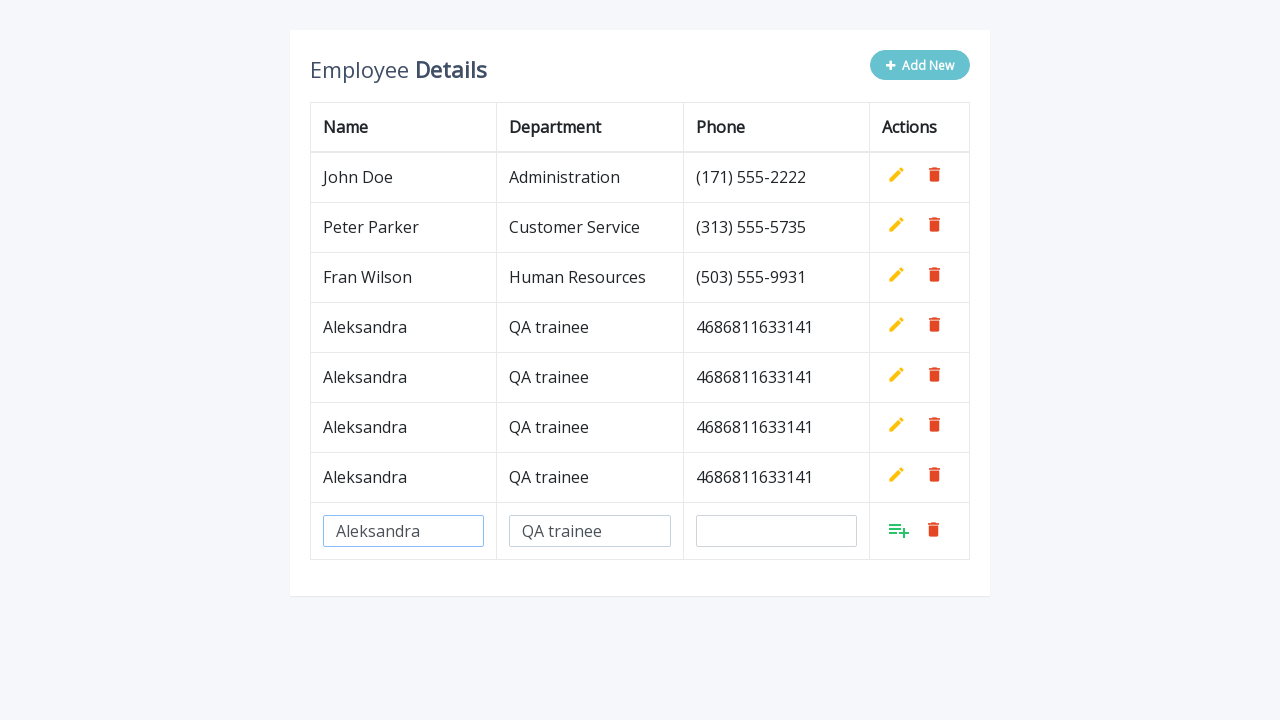

Filled phone field with '4686811633141' for row 5 on input[name='phone']
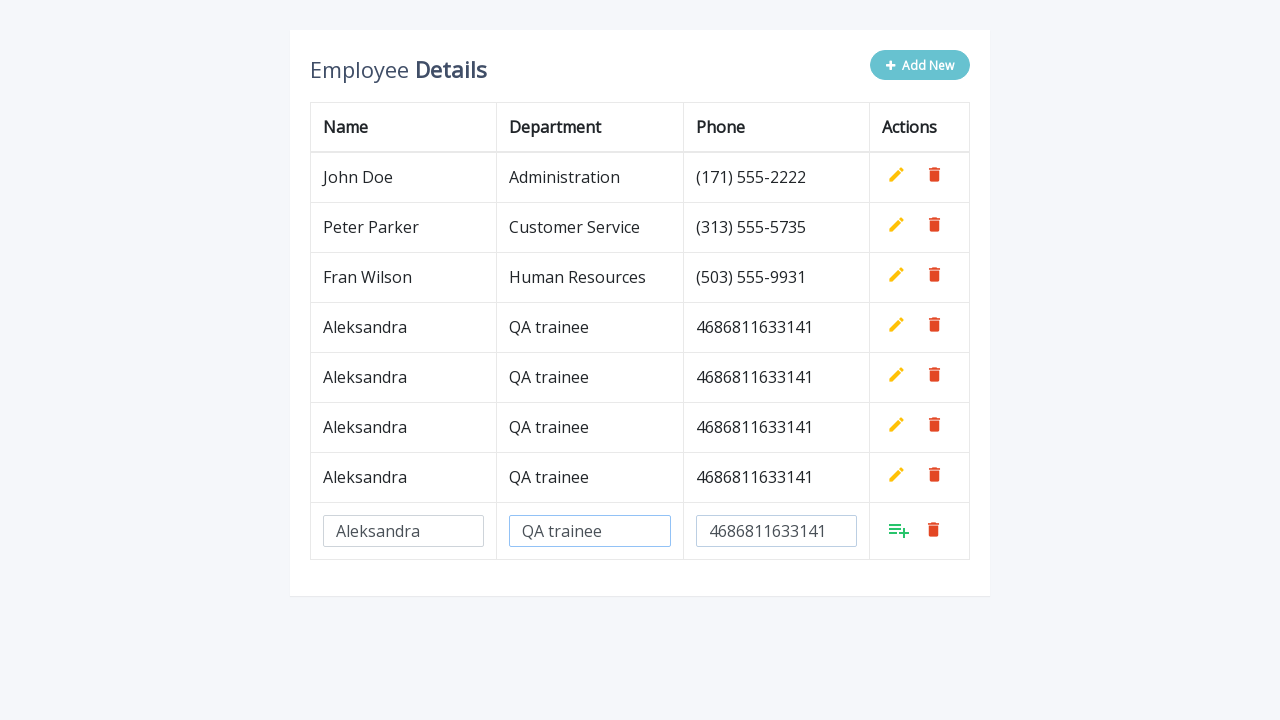

Clicked Add button to submit row 5 at (899, 530) on xpath=//*[contains(@class, 'table-bordered')]/tbody/tr[last()]/td[last()]/a
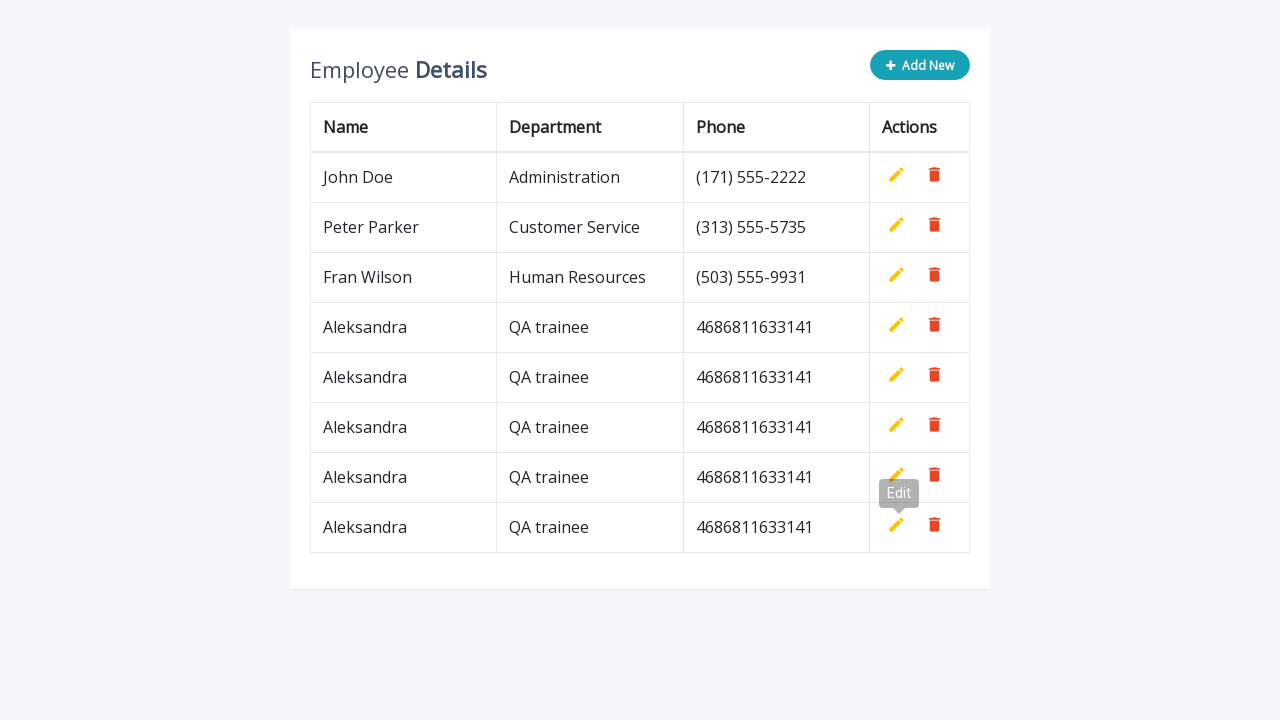

Waited 500ms before adding next row
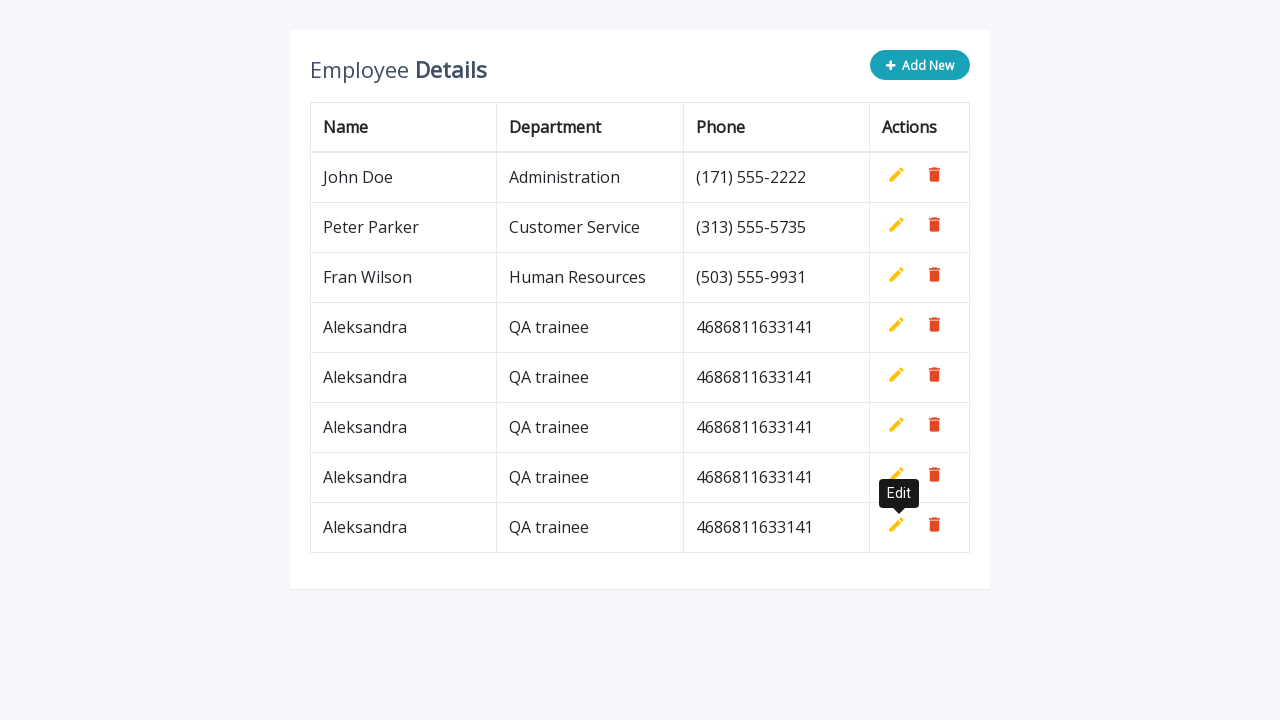

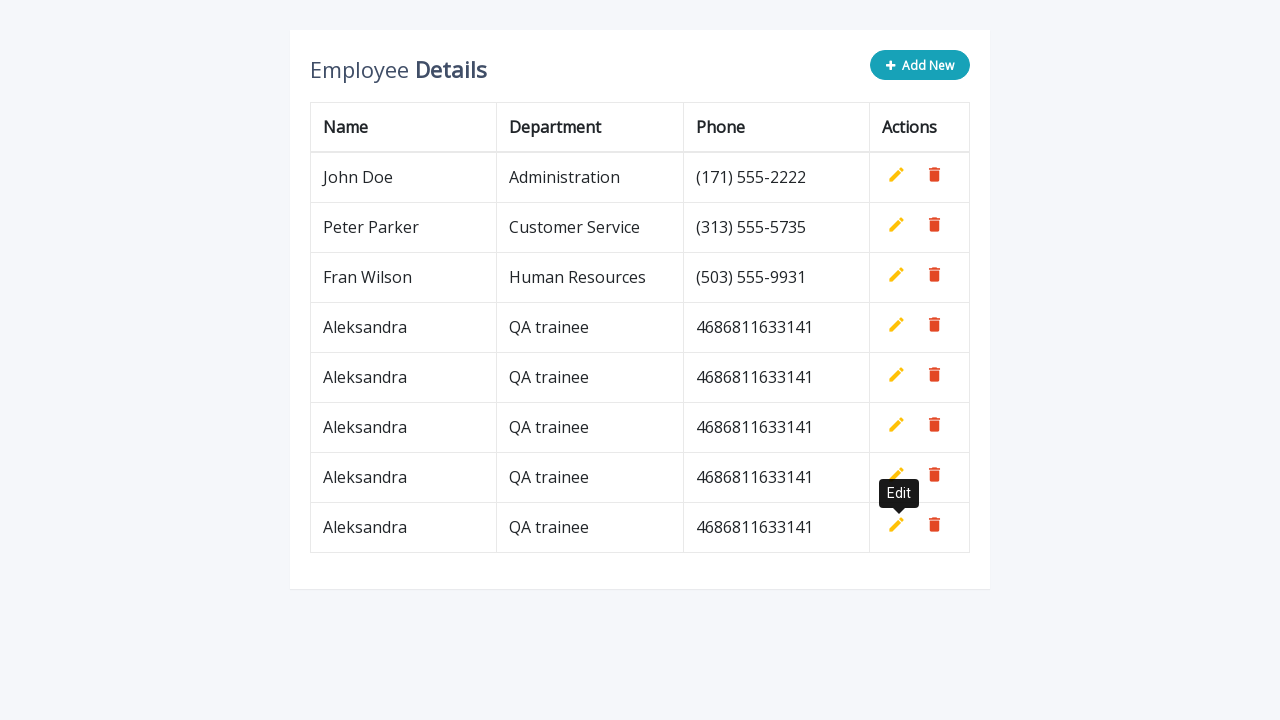